Navigates to the training-support.net homepage and clicks on the "About Us" link to navigate to the About Us page

Starting URL: https://training-support.net/

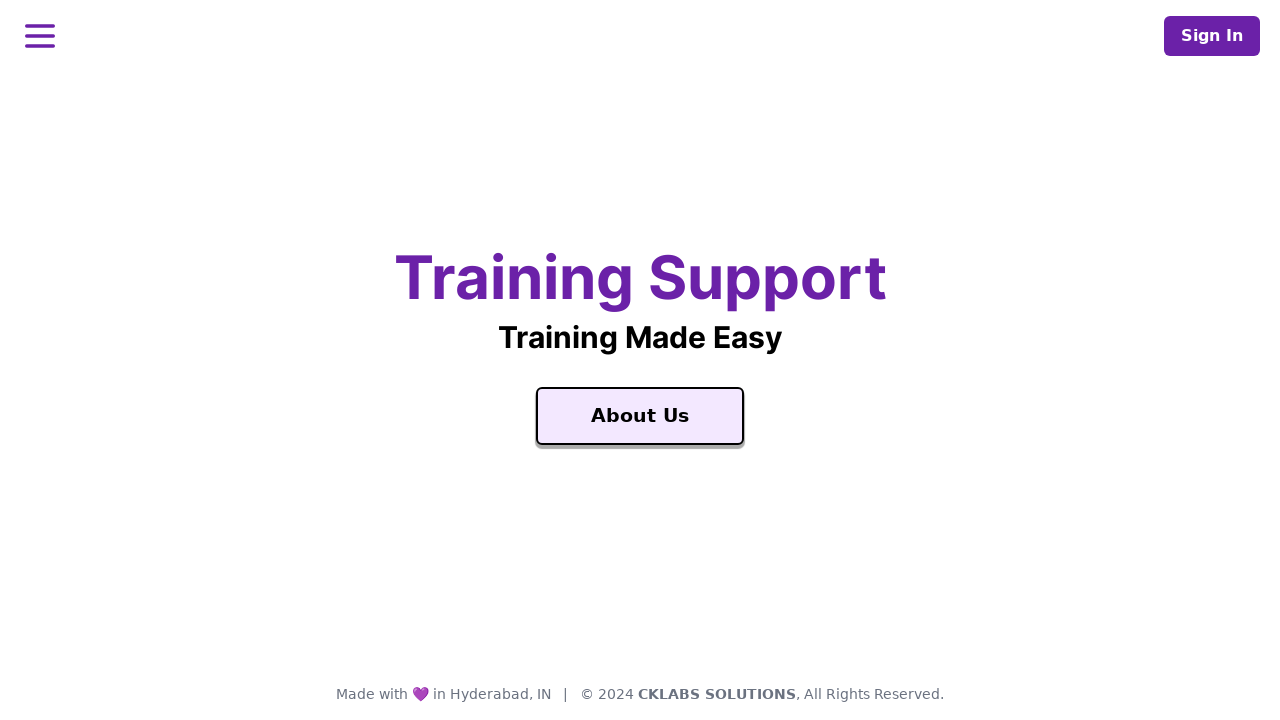

Navigated to training-support.net homepage
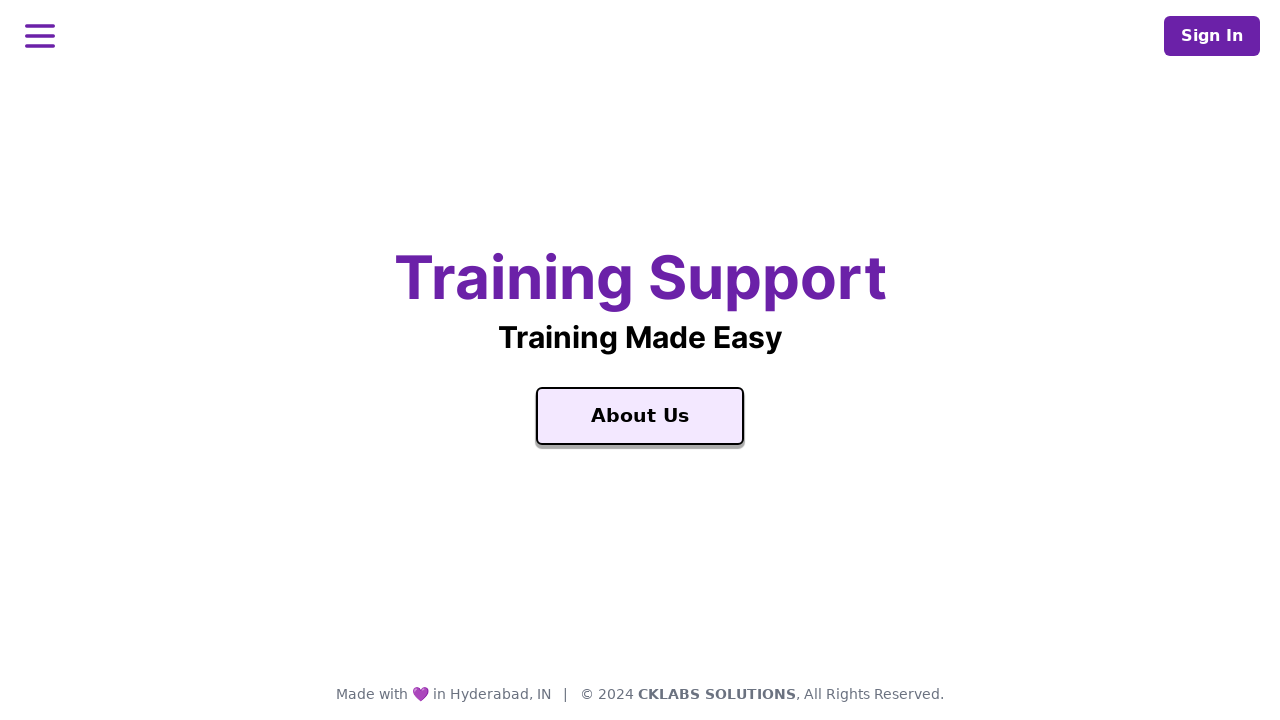

Clicked on the 'About Us' link at (640, 416) on text=About Us
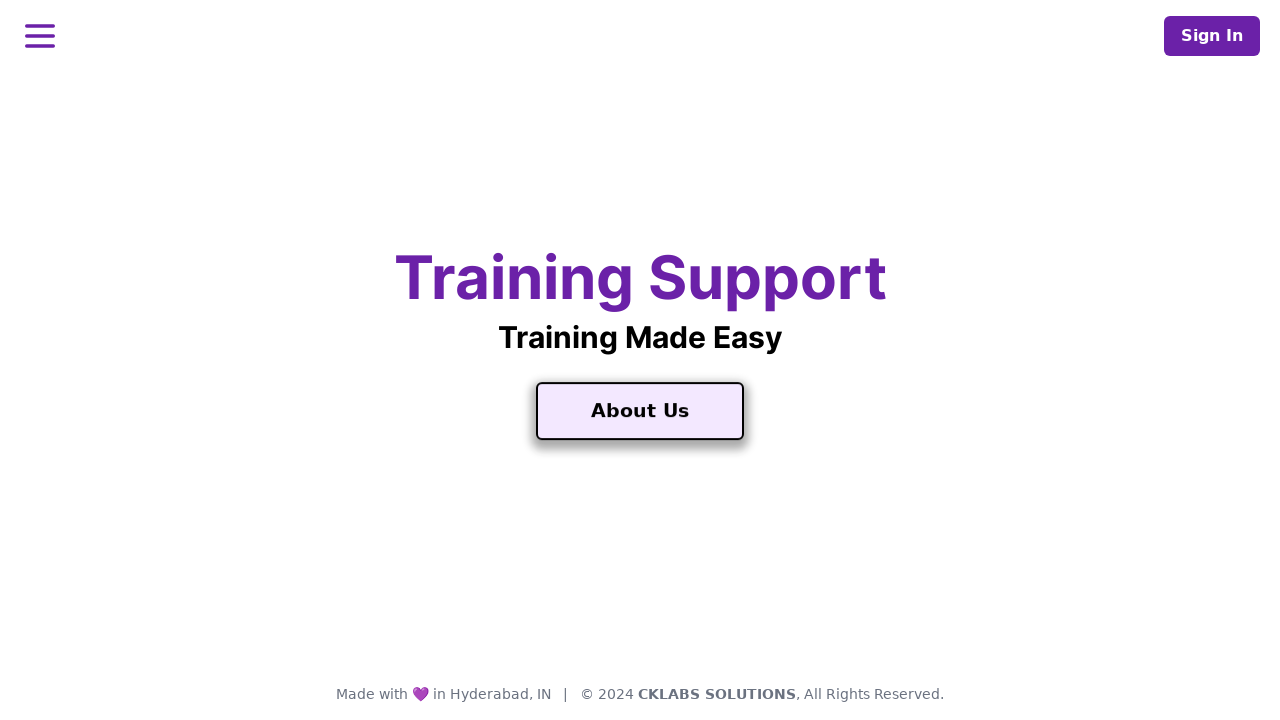

About Us page loaded successfully
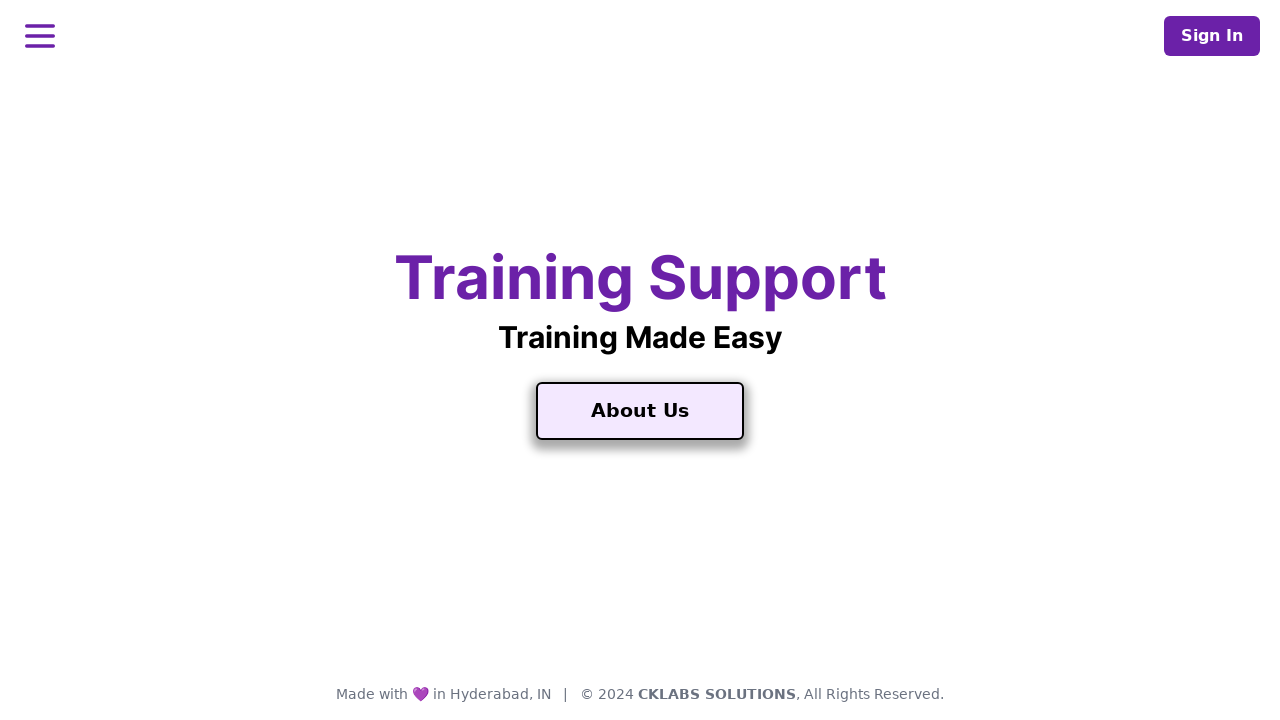

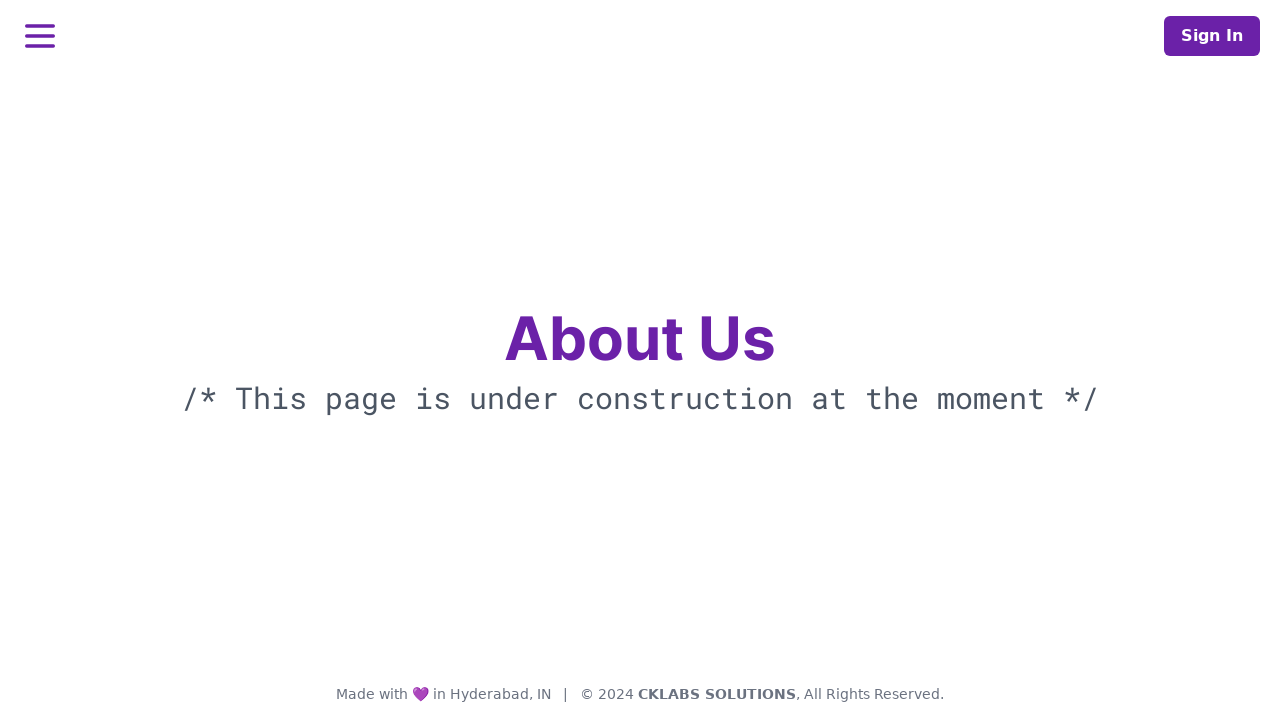